Tests dropdown selection functionality by selecting a year, month, and day from dropdown menus and verifying the selections

Starting URL: https://testcenter.techproeducation.com/index.php?page=dropdown

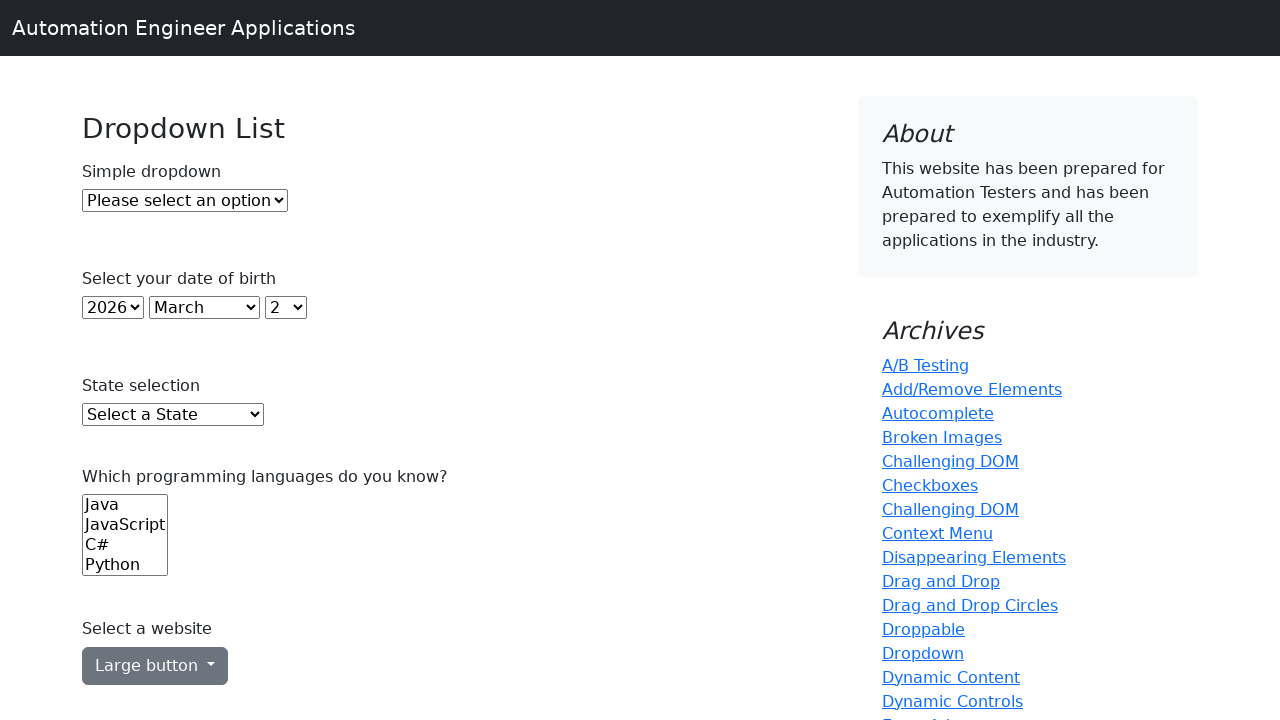

Navigated to dropdown test page
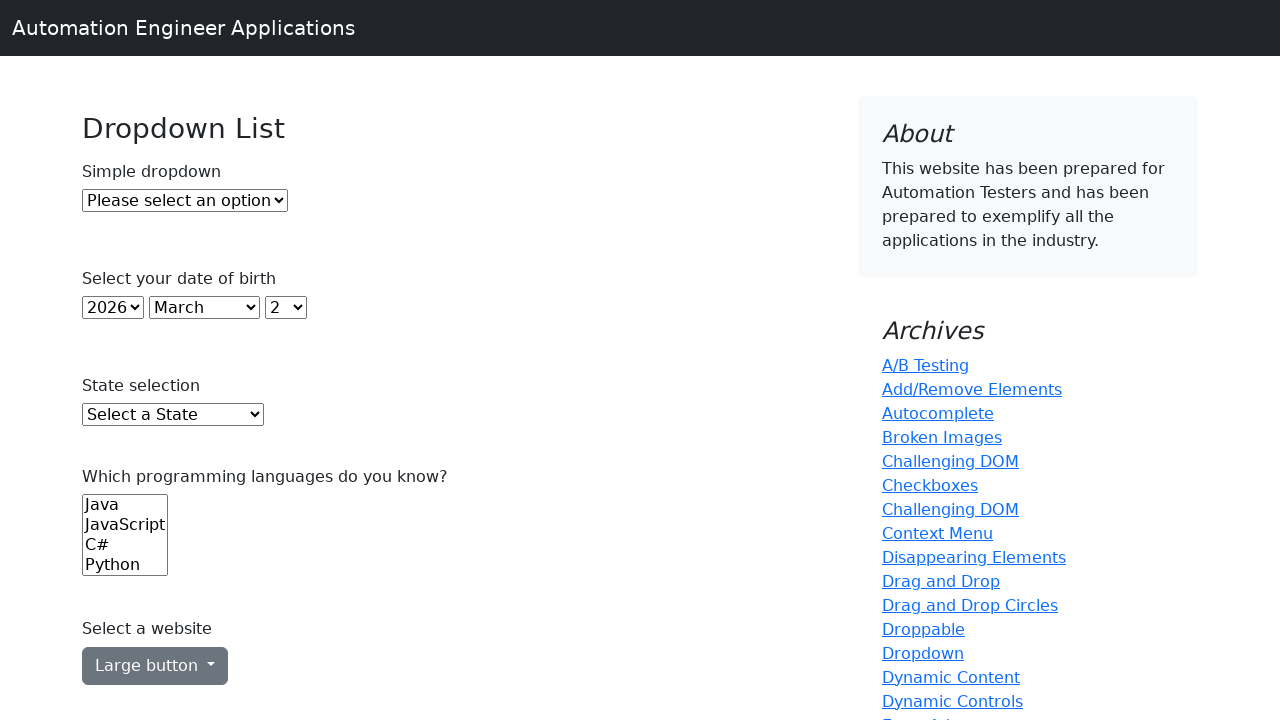

Selected year '2000' from year dropdown on #year
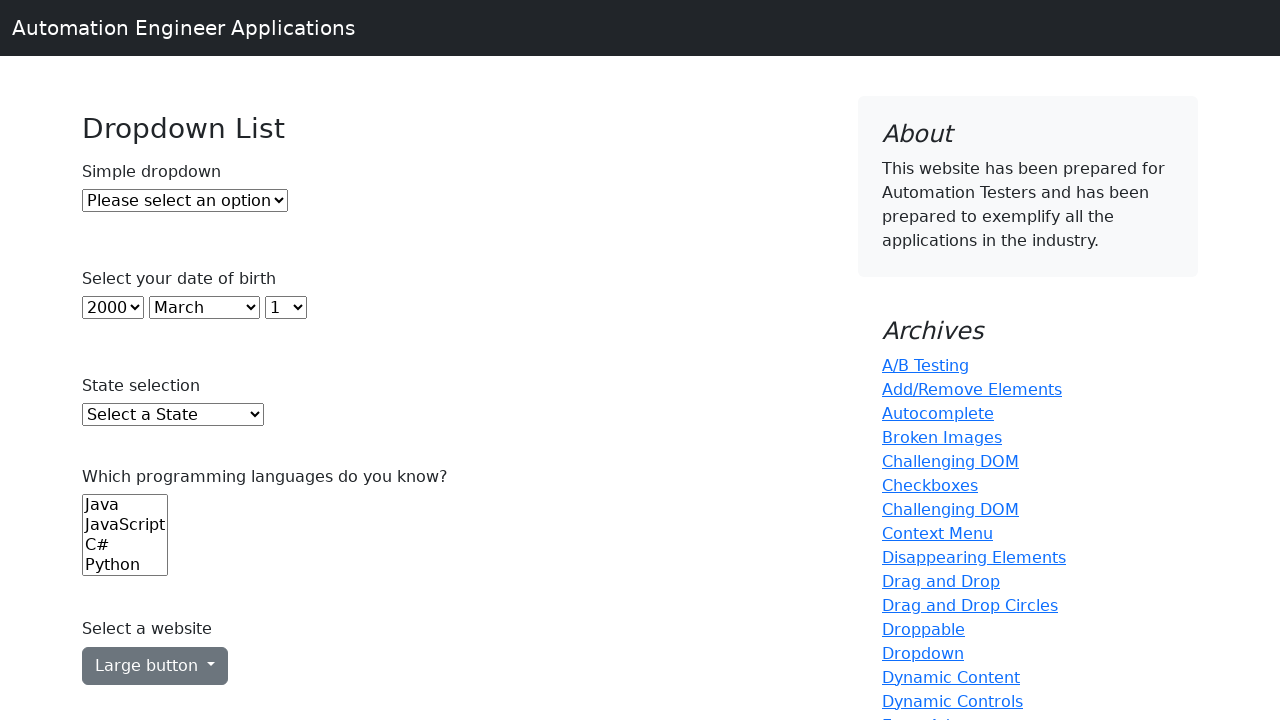

Selected month at index 1 (February) from month dropdown on #month
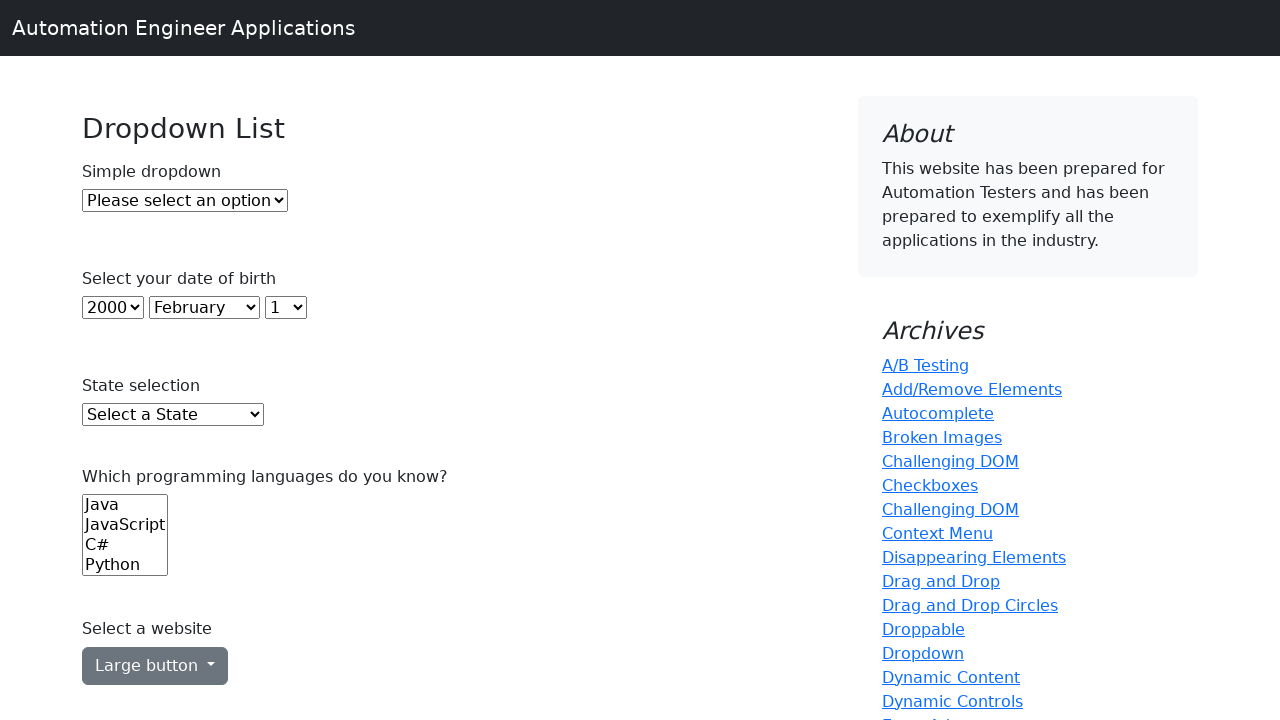

Selected day '15' from day dropdown on #day
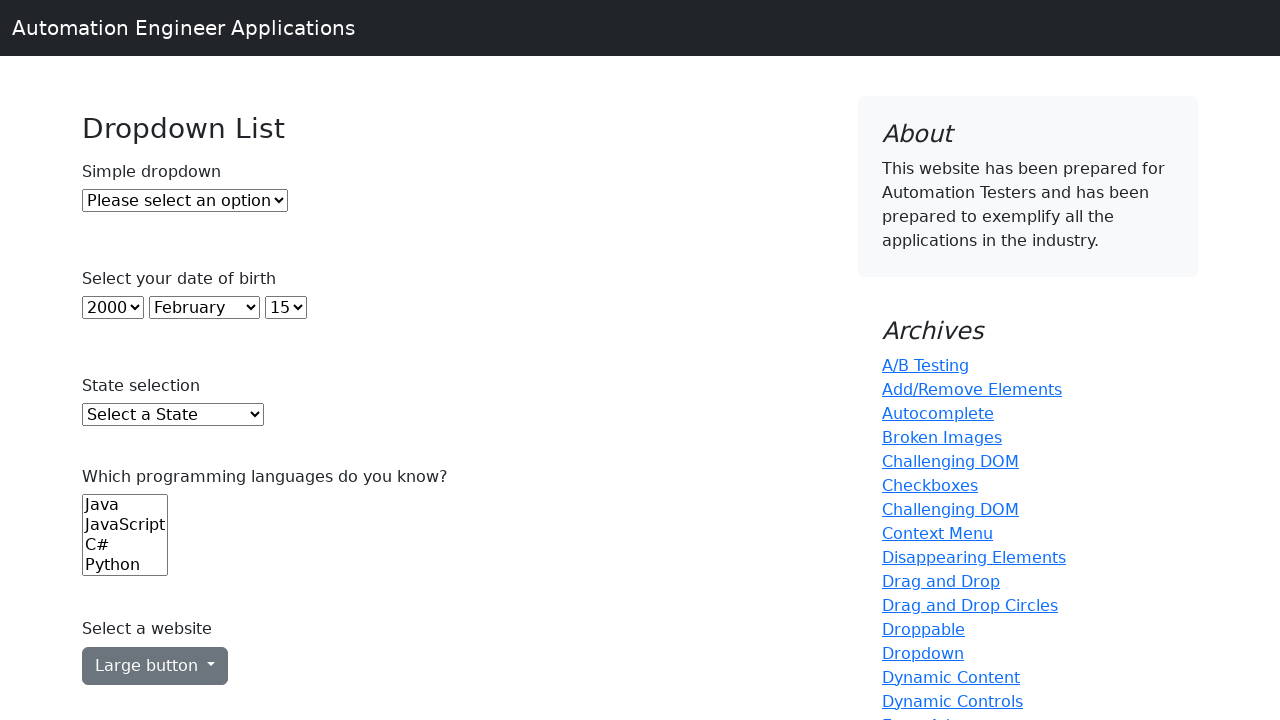

Retrieved selected year value
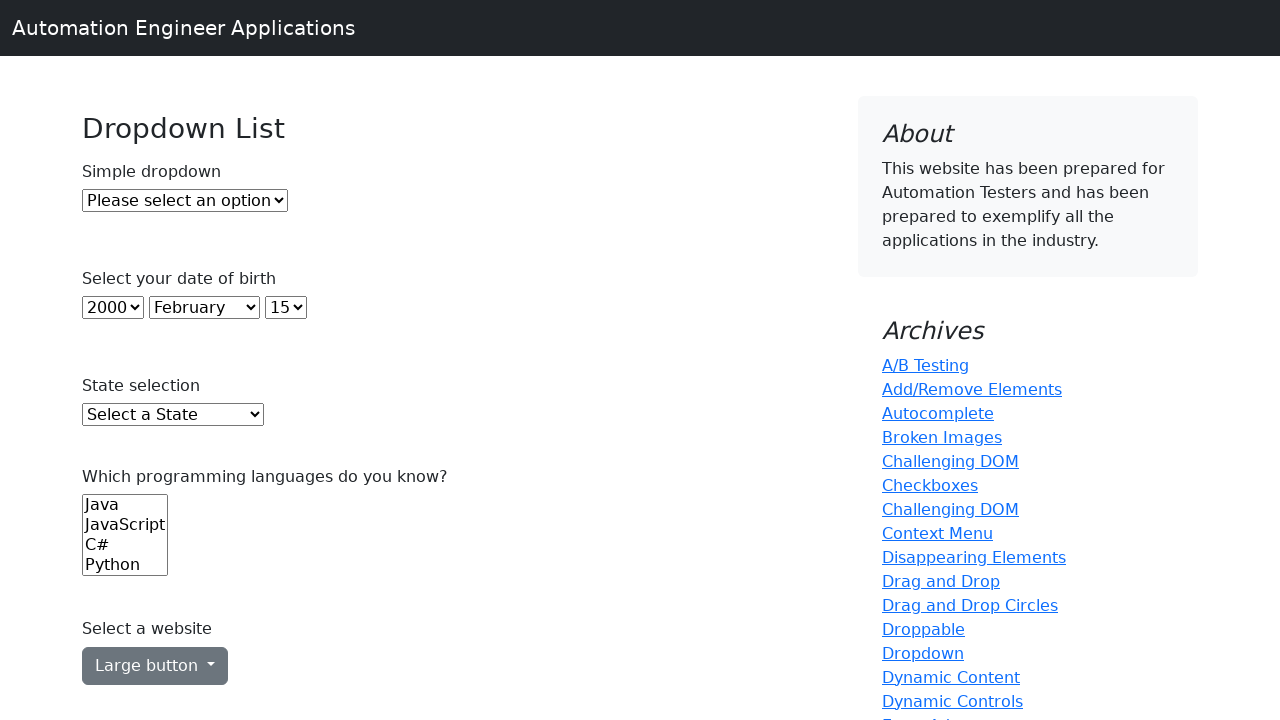

Verified year selection is '2000'
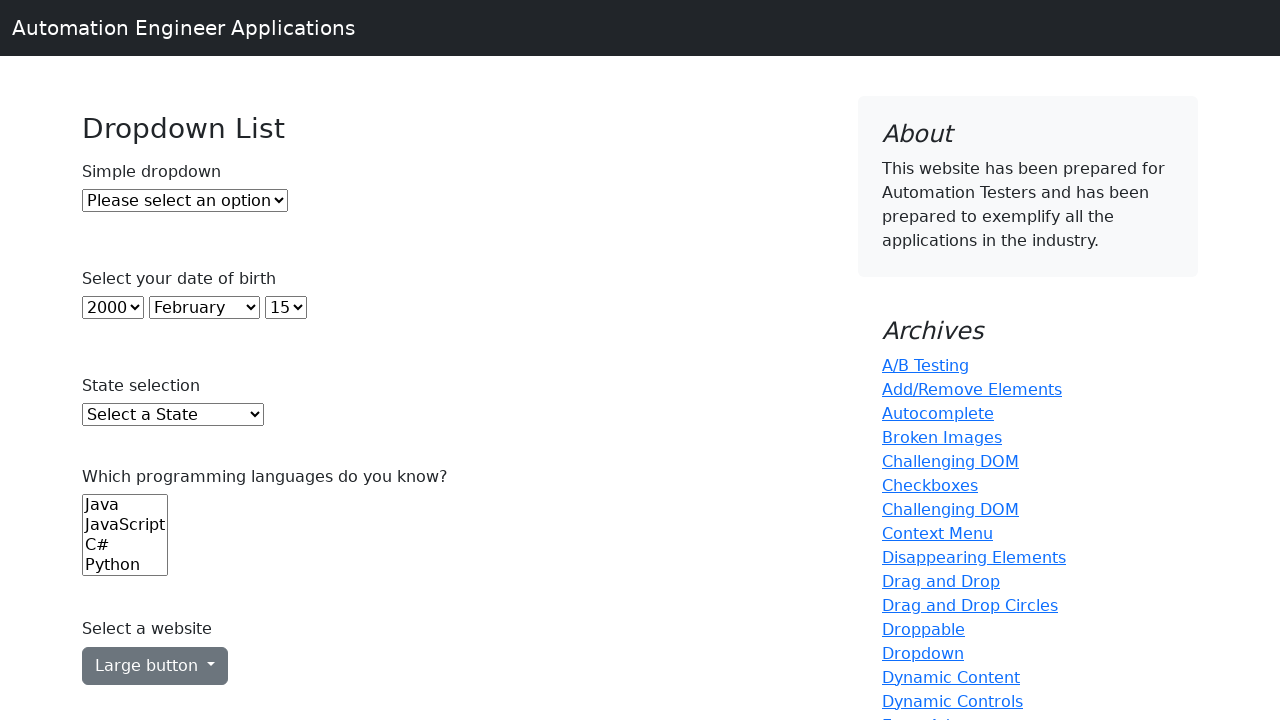

Retrieved all month options from dropdown
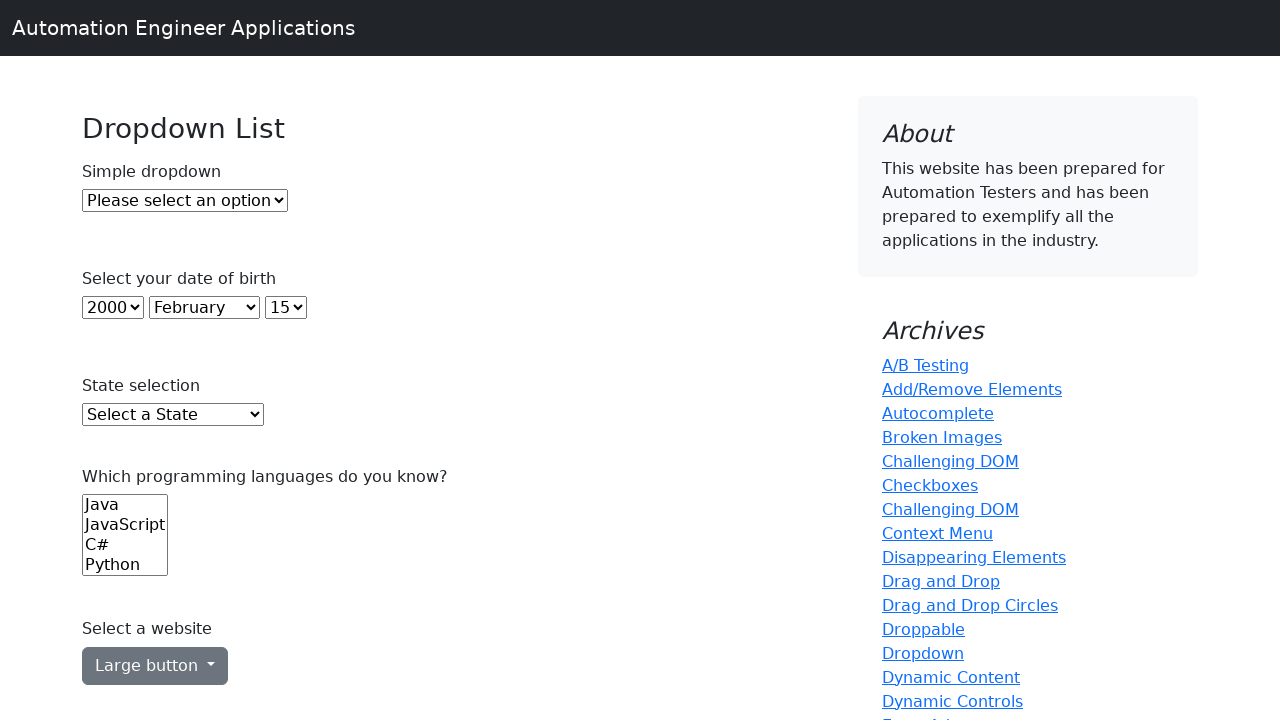

Verified 'April' exists in month dropdown options
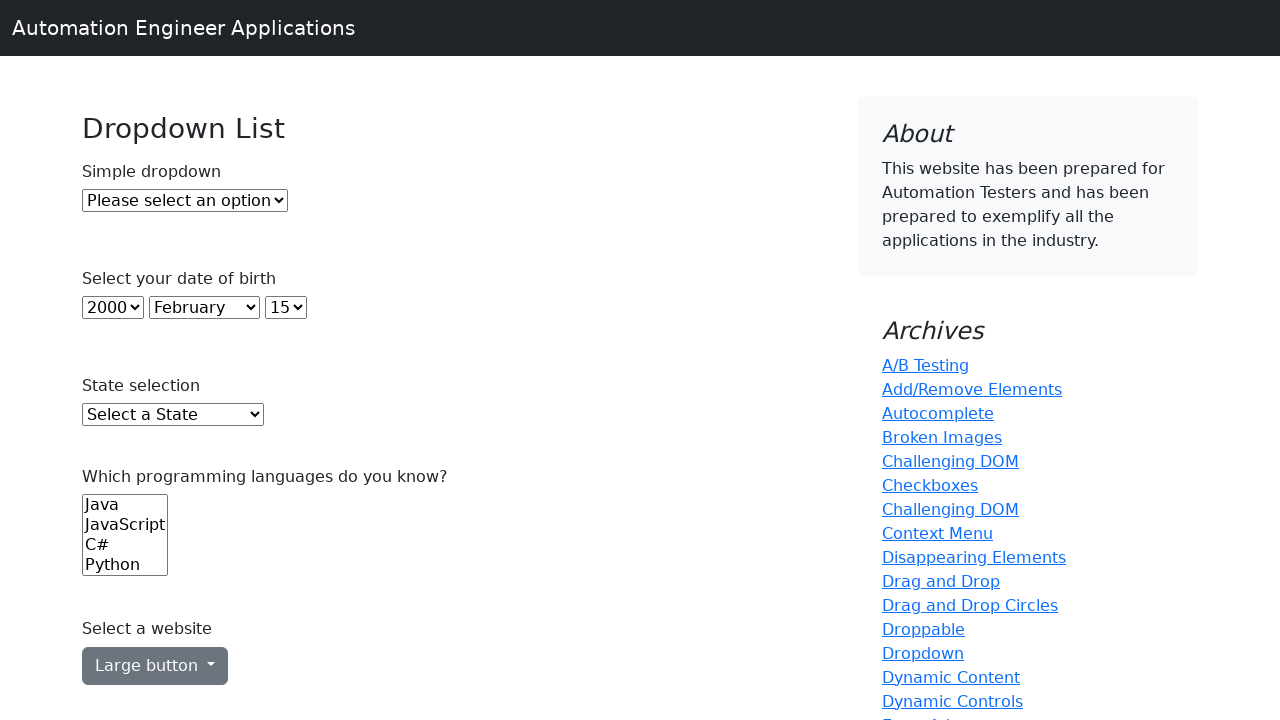

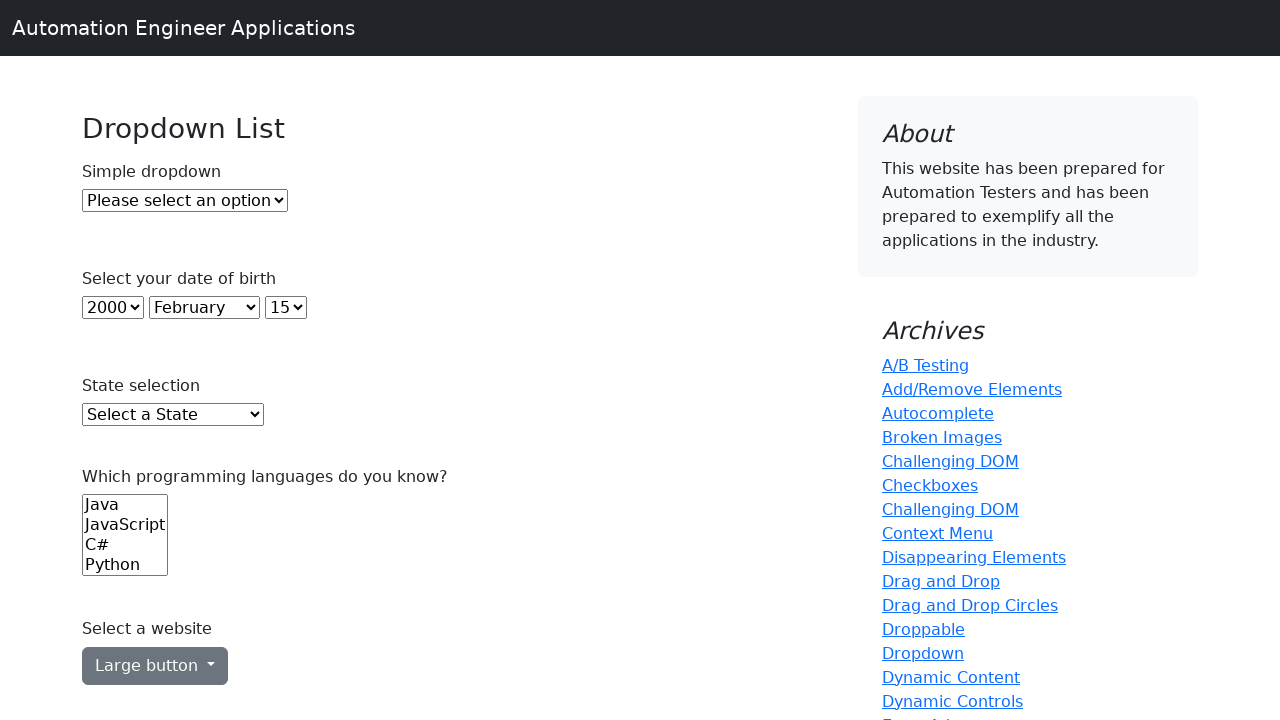